Tests working with multiple windows by clicking a link that opens a new window, then switching between windows using index-based window handle access and verifying page titles.

Starting URL: http://the-internet.herokuapp.com/windows

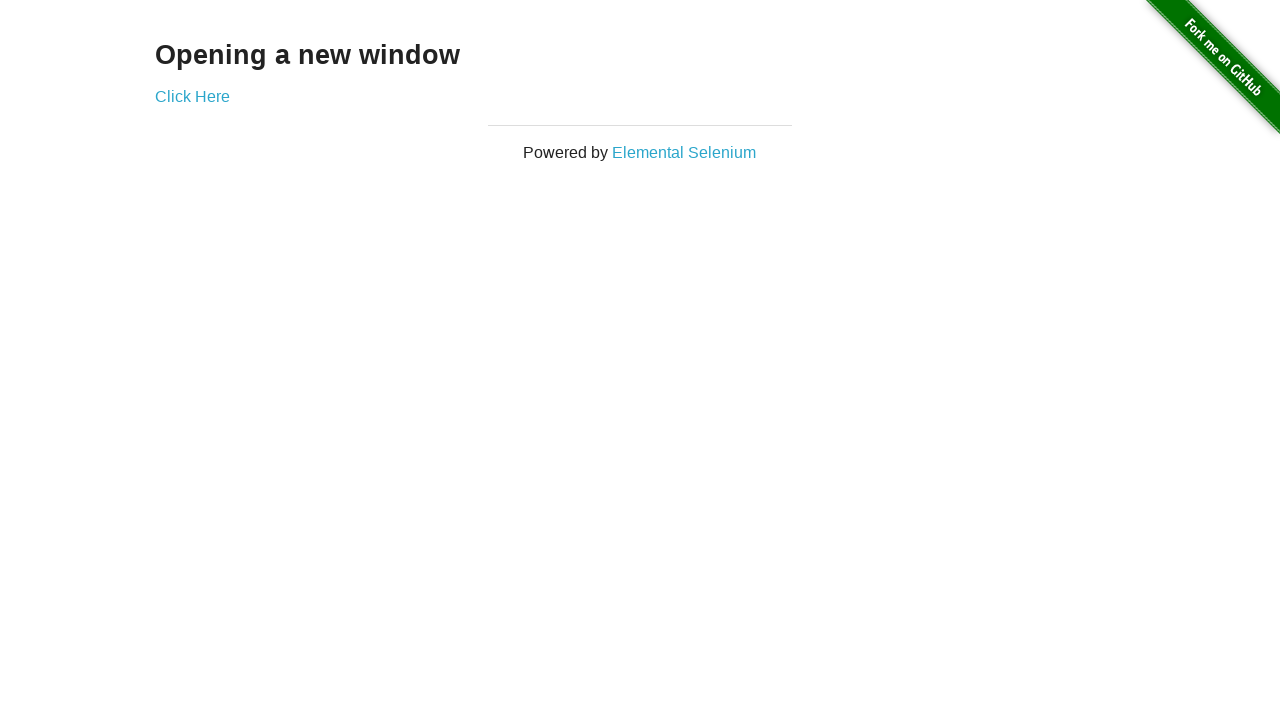

Clicked link to open new window at (192, 96) on .example a
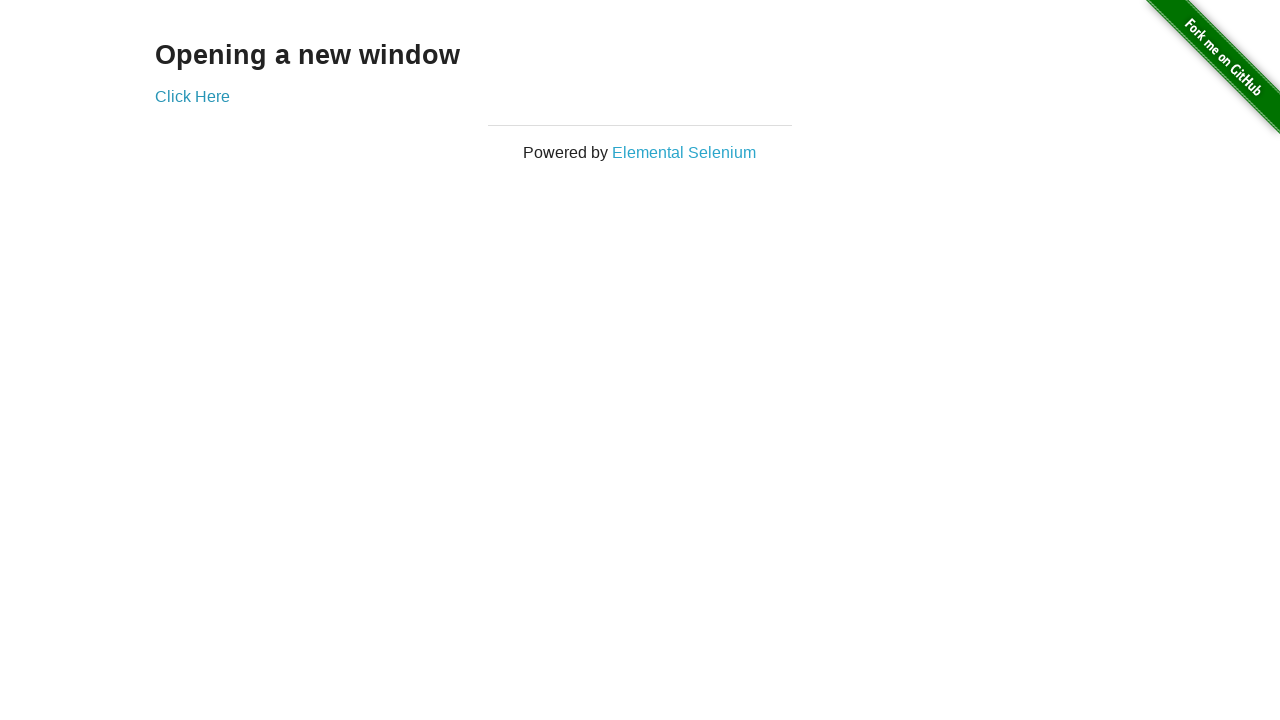

Waited for new window to open
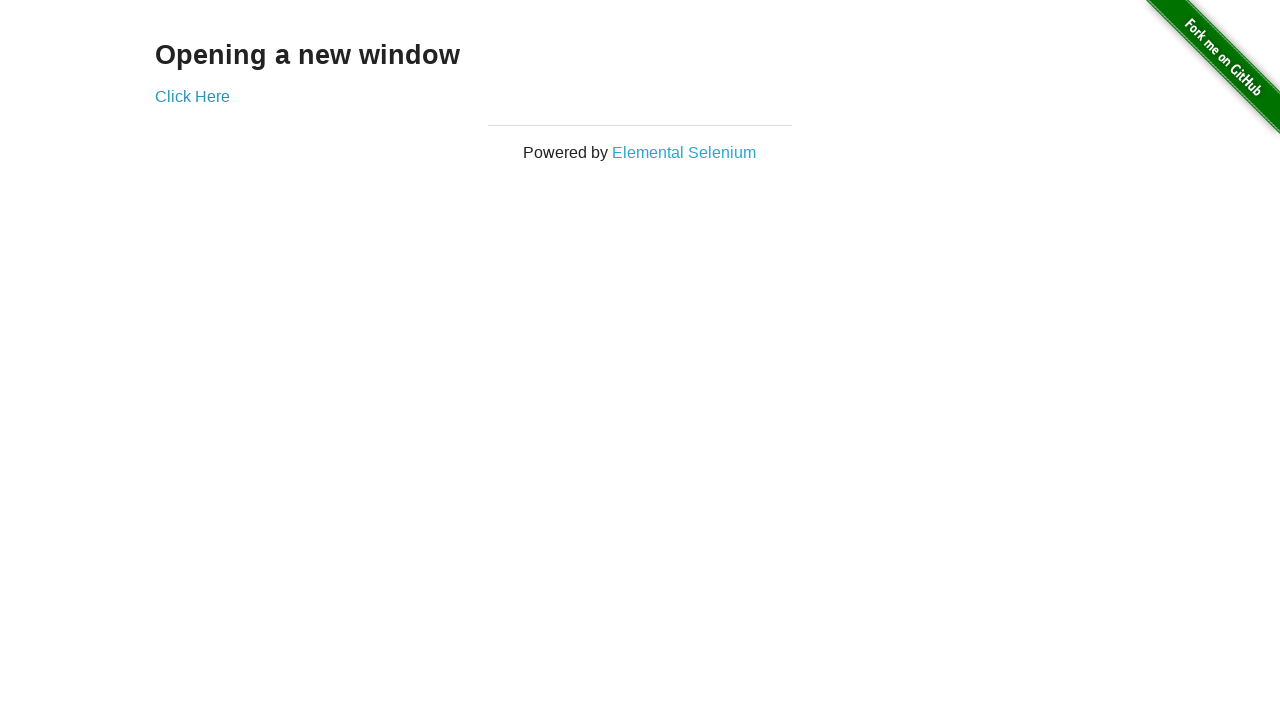

Retrieved all pages in context
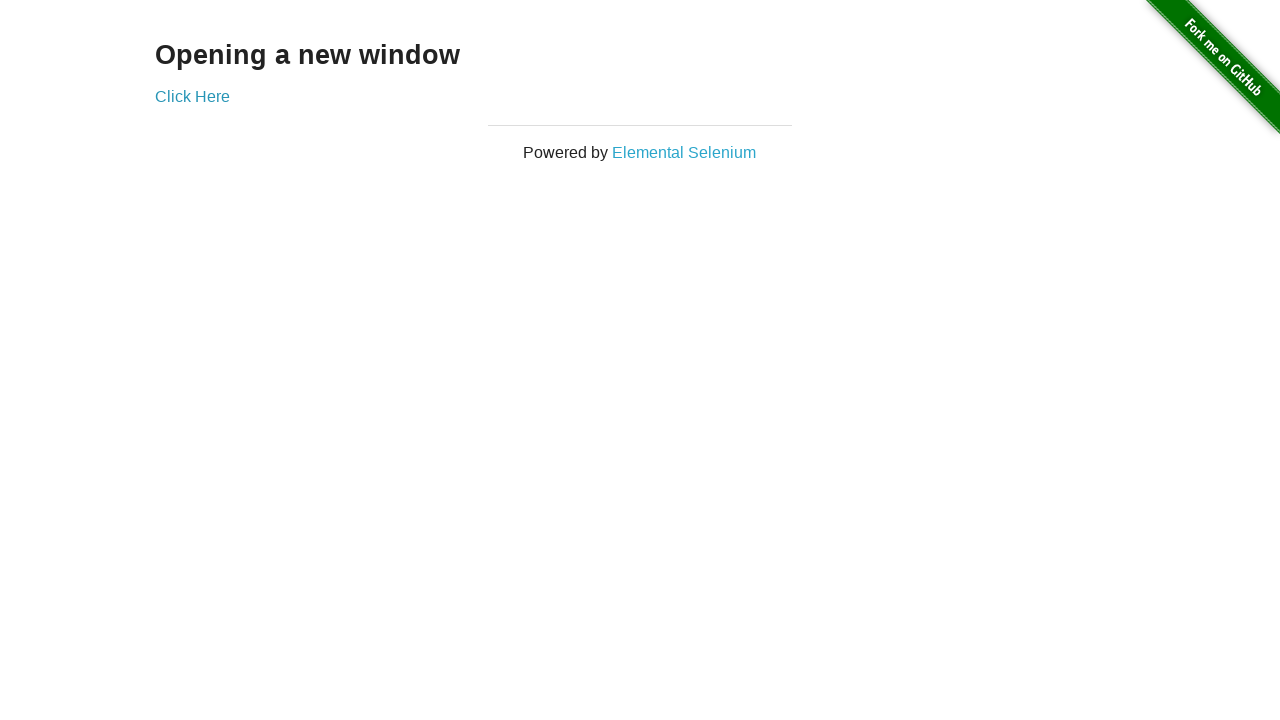

Switched to first window
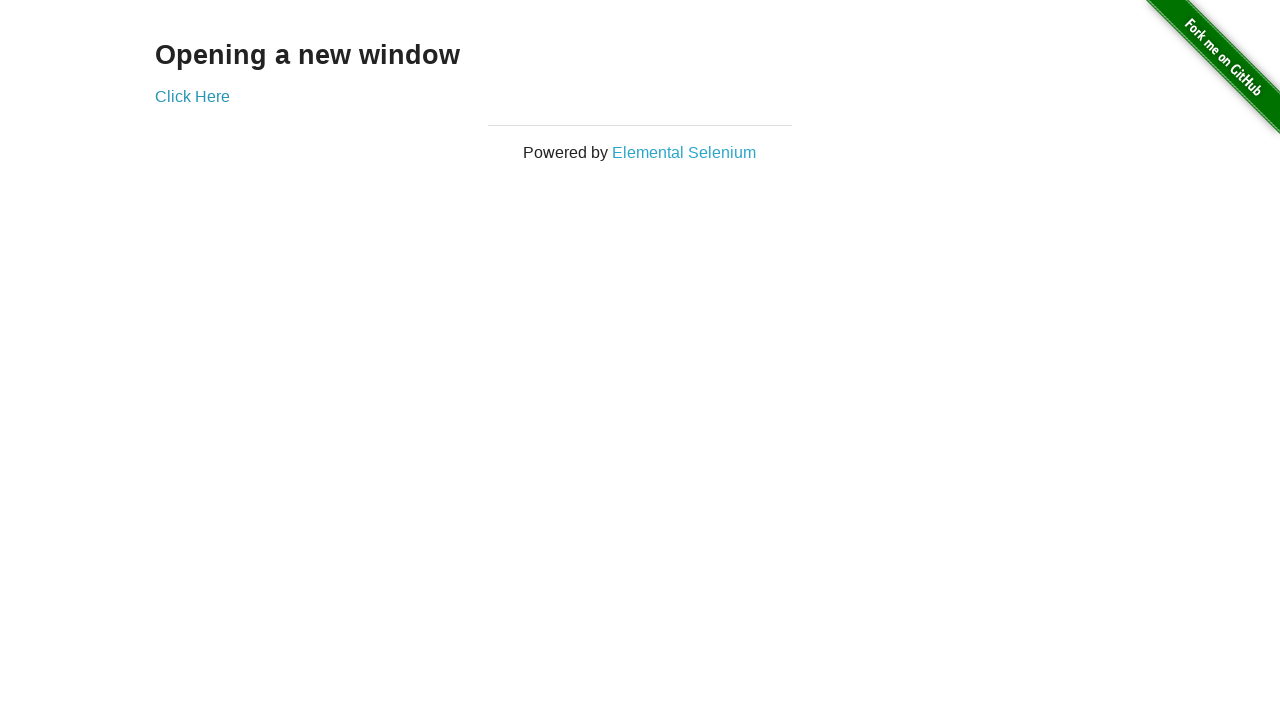

Verified first window title is not 'New Window'
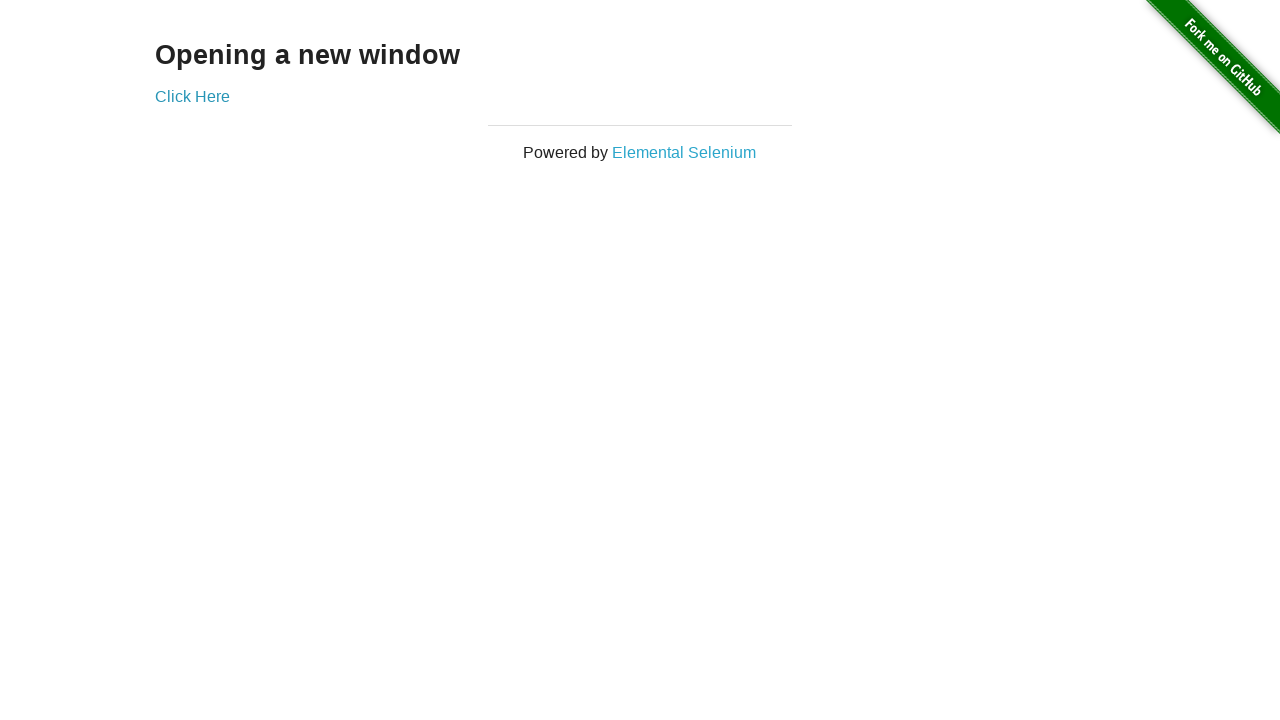

Switched to new window
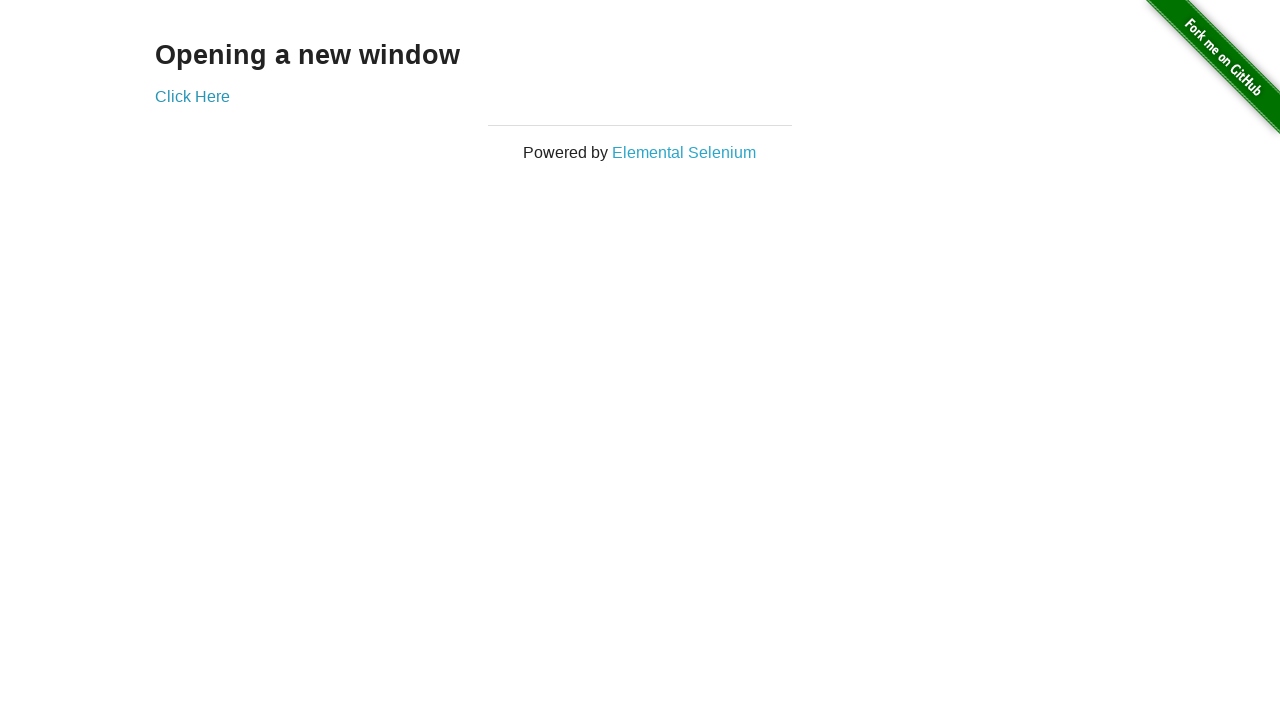

Verified new window title is 'New Window'
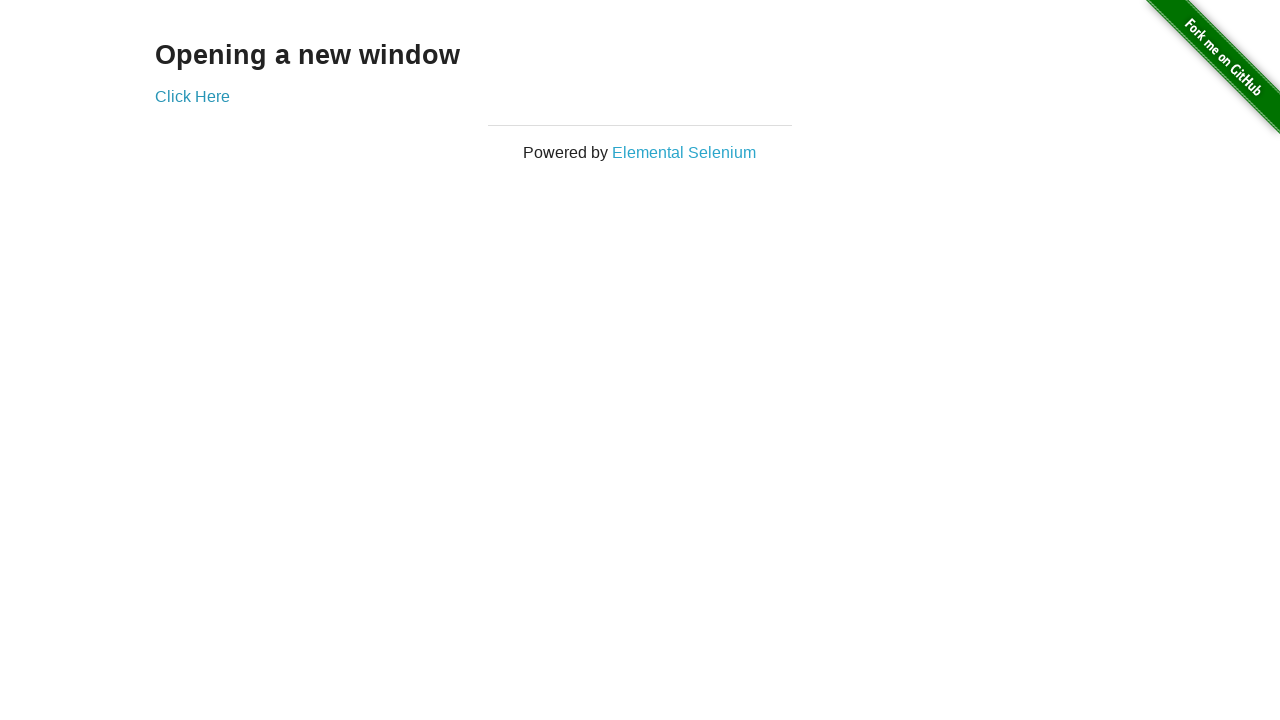

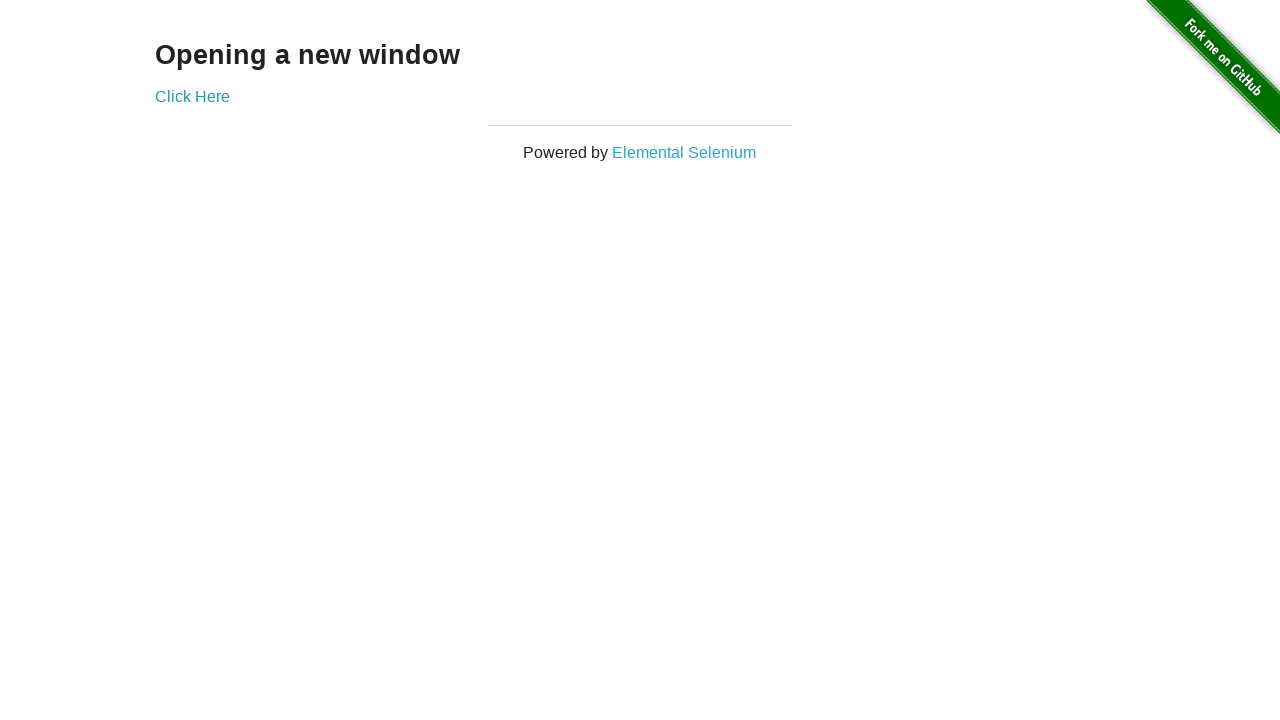